Tests drag and drop functionality by dragging an element onto a droppable target area on the jQuery UI demo page, verifying the interaction works correctly.

Starting URL: https://jqueryui.com/resources/demos/droppable/default.html

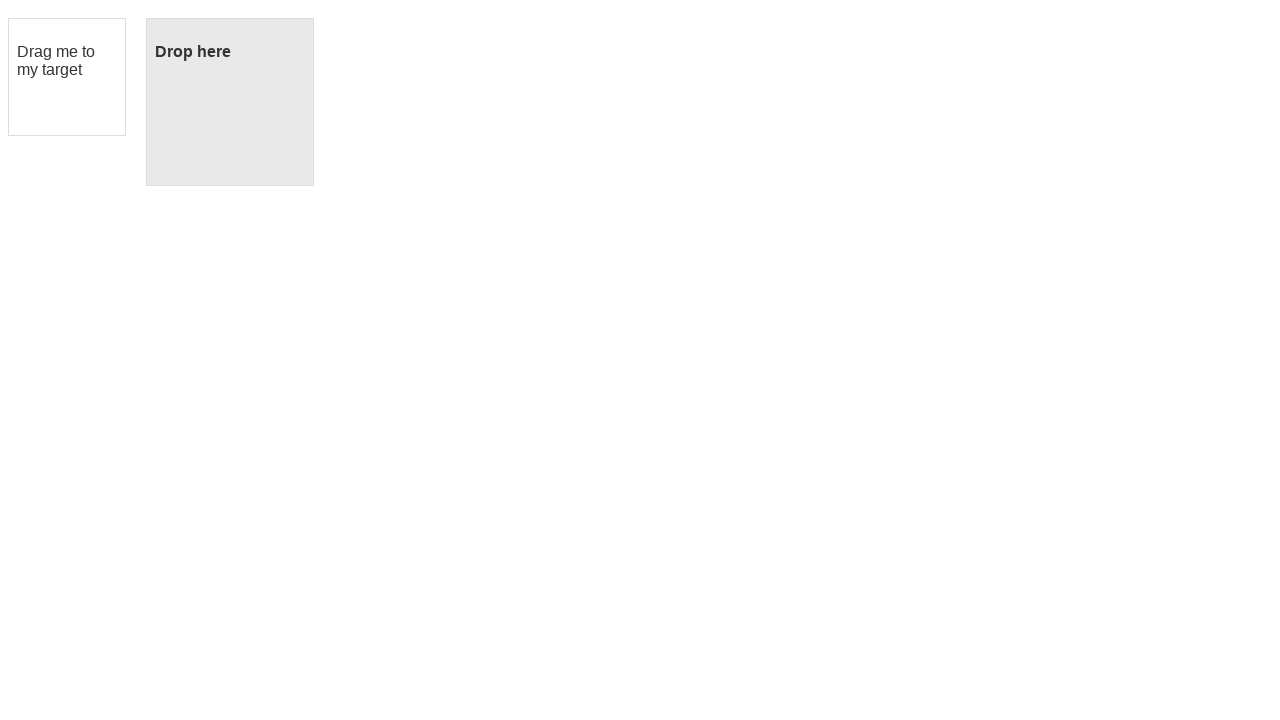

Waited for draggable element to be visible
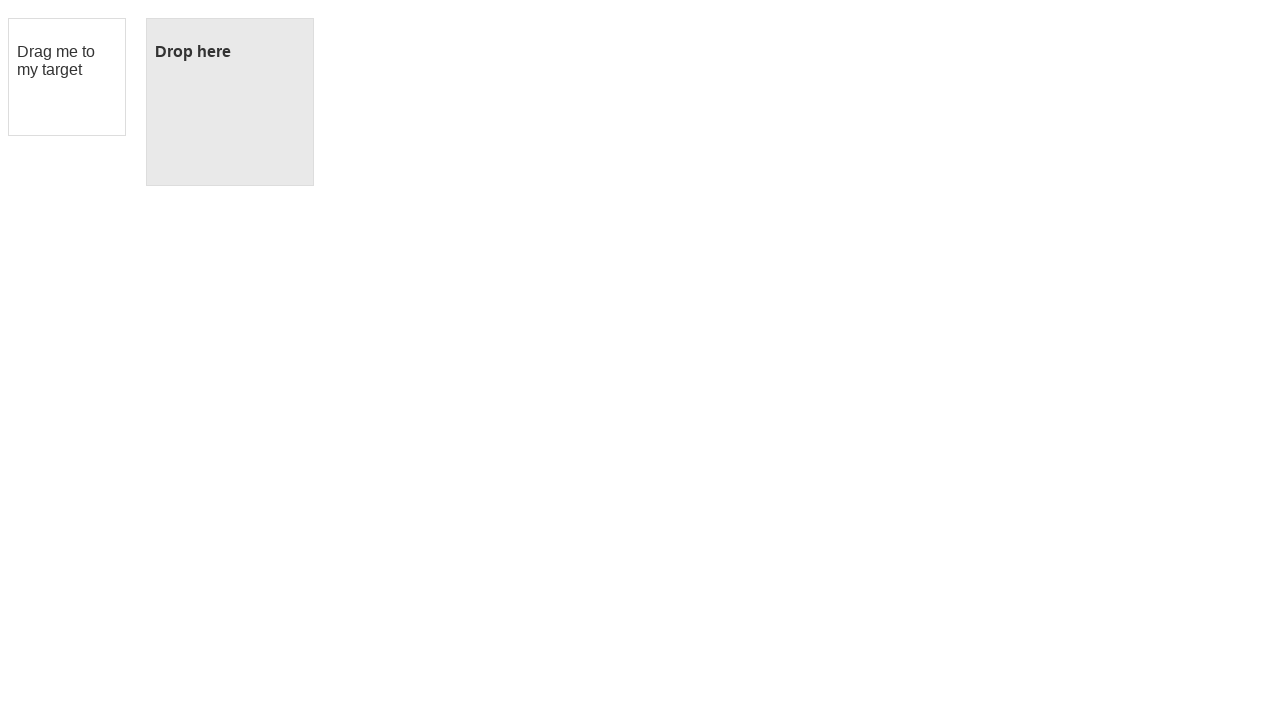

Waited for droppable target element to be visible
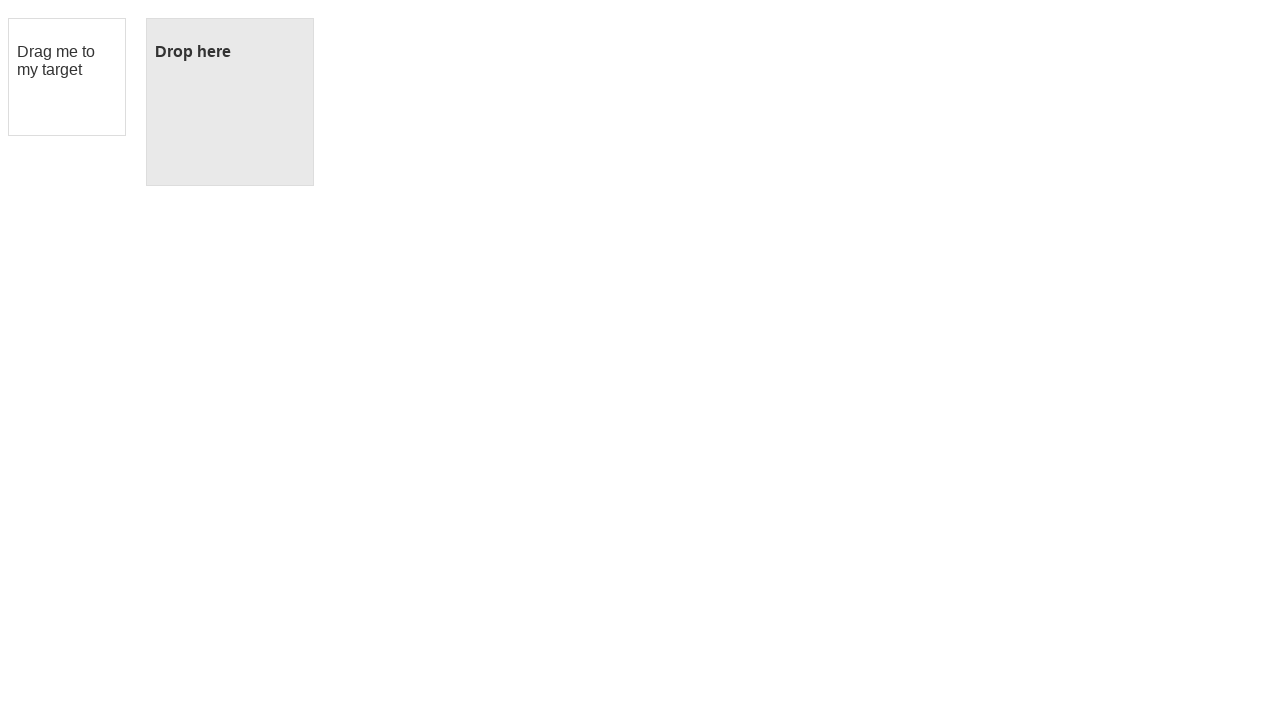

Performed drag and drop action - dragged element to droppable target at (230, 102)
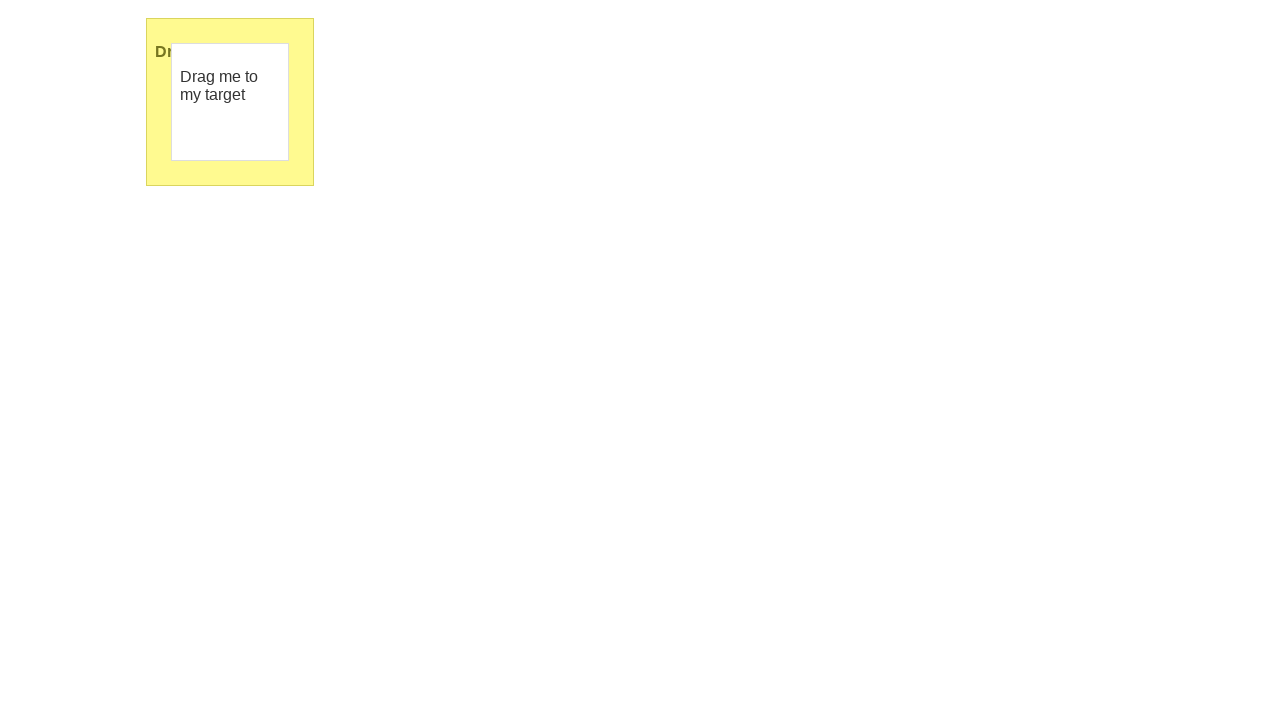

Waited 500ms for drop effect to complete
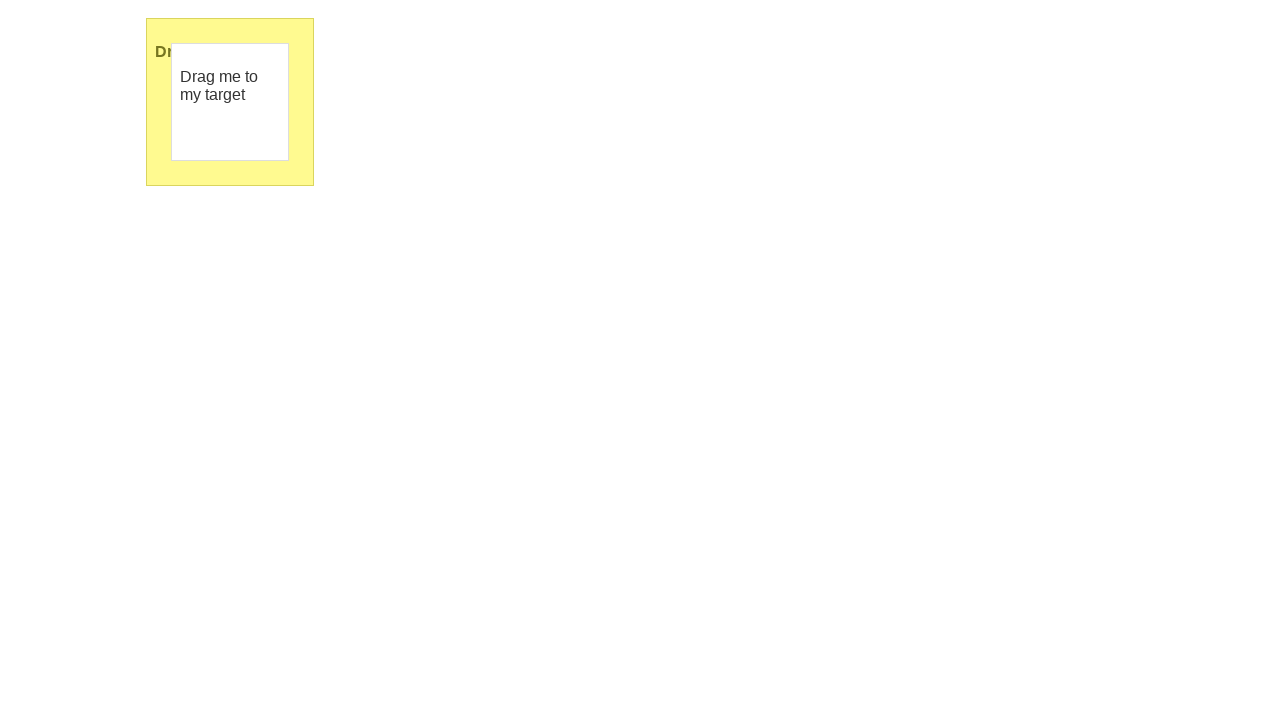

Verified drop was successful - droppable element now displays 'Dropped!'
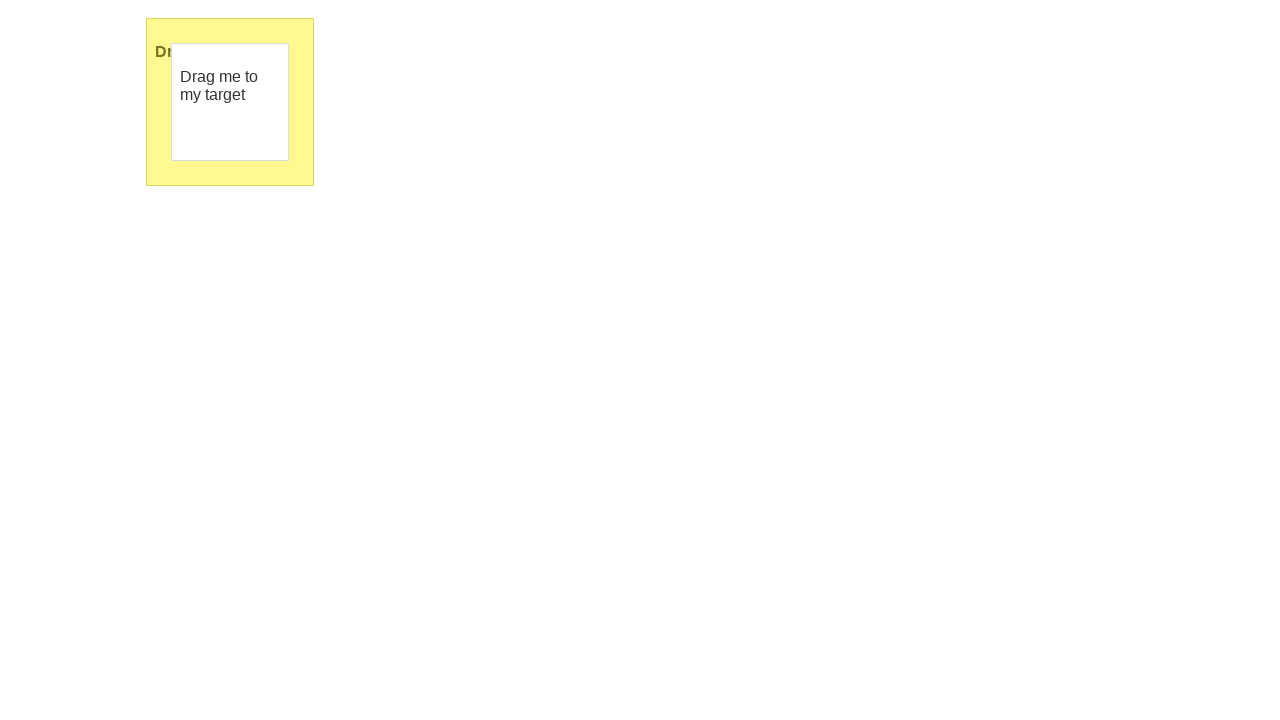

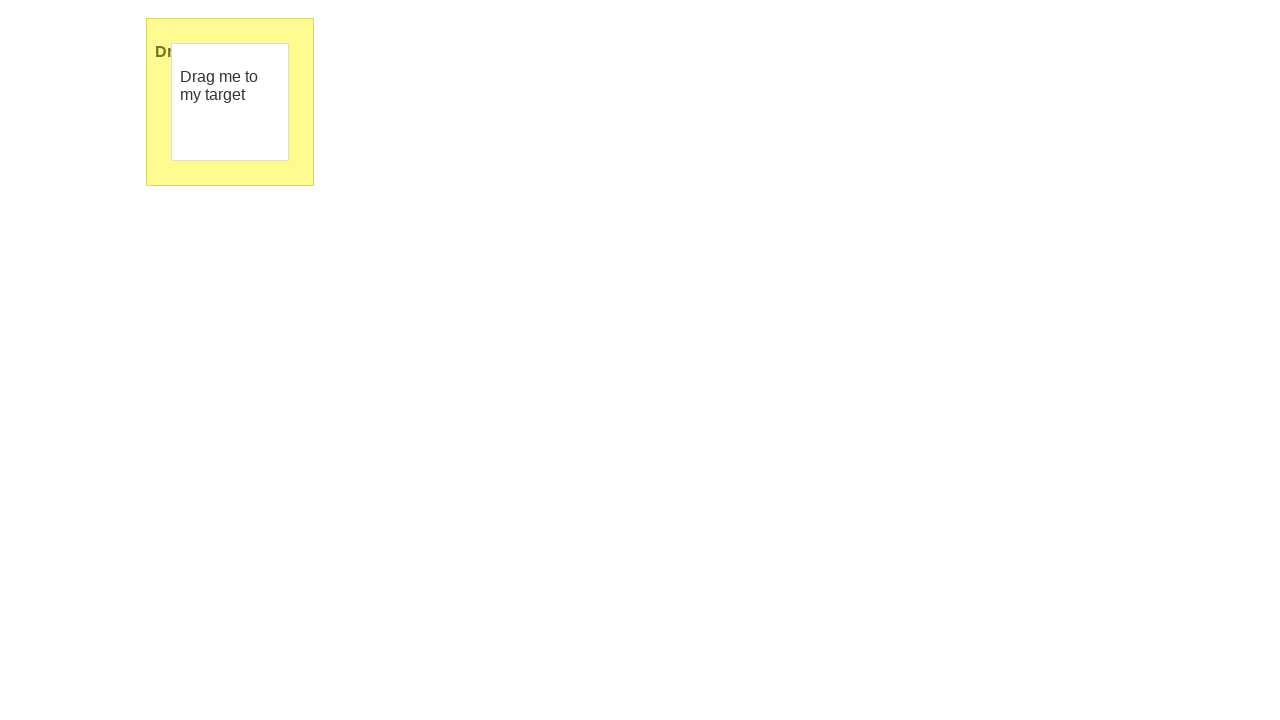